Tests dynamic controls by verifying a checkbox exists and then clicking the remove button to remove it

Starting URL: http://the-internet.herokuapp.com/dynamic_controls

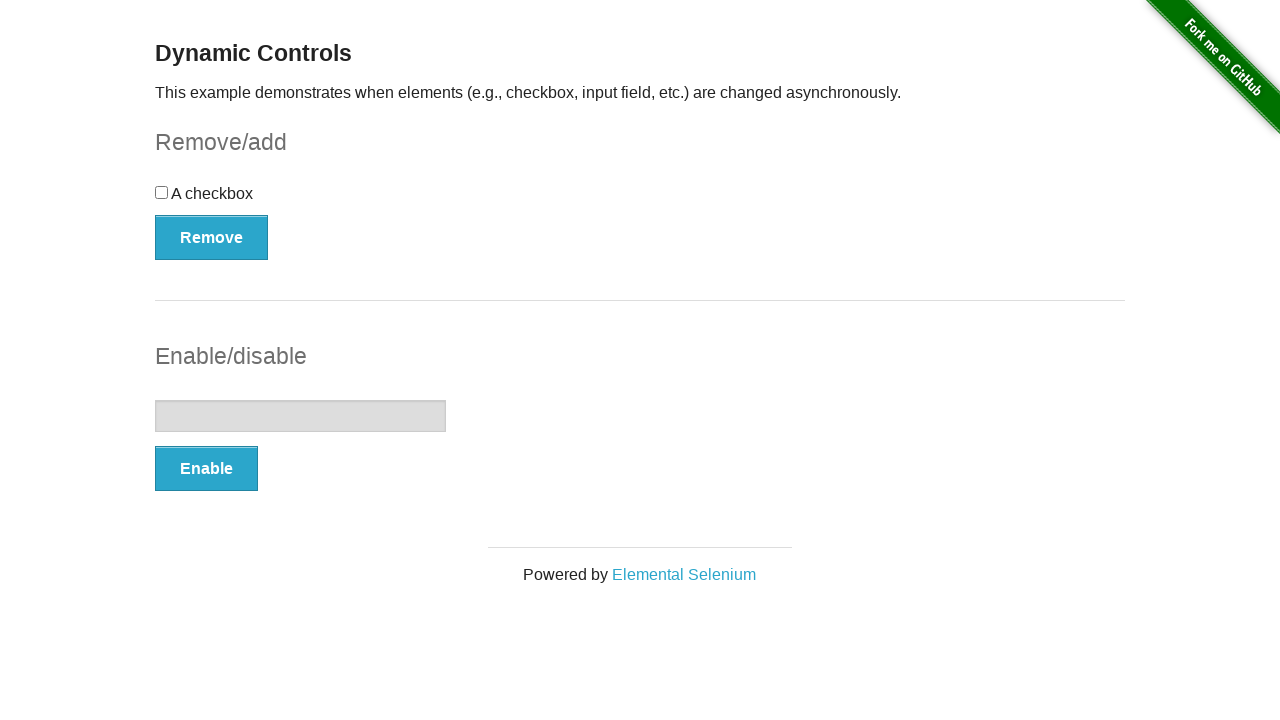

Waited for checkbox element to be present
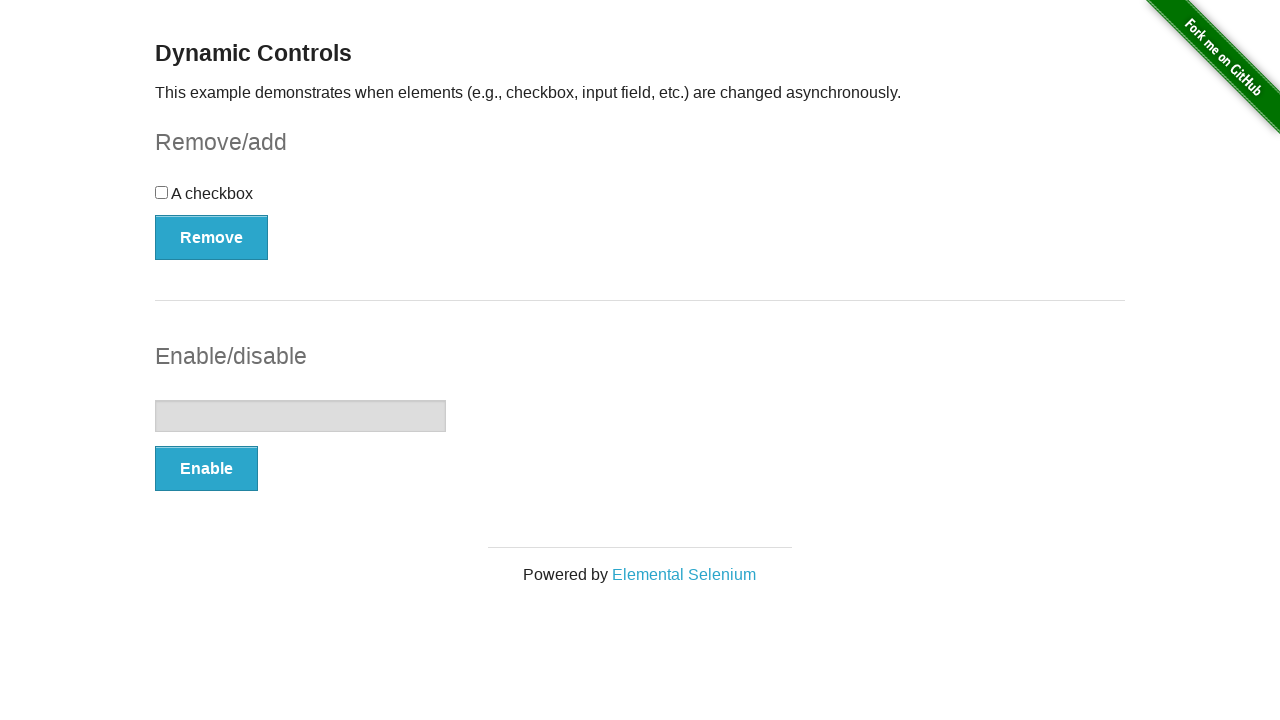

Clicked remove button to remove the checkbox at (212, 237) on #checkbox-example button
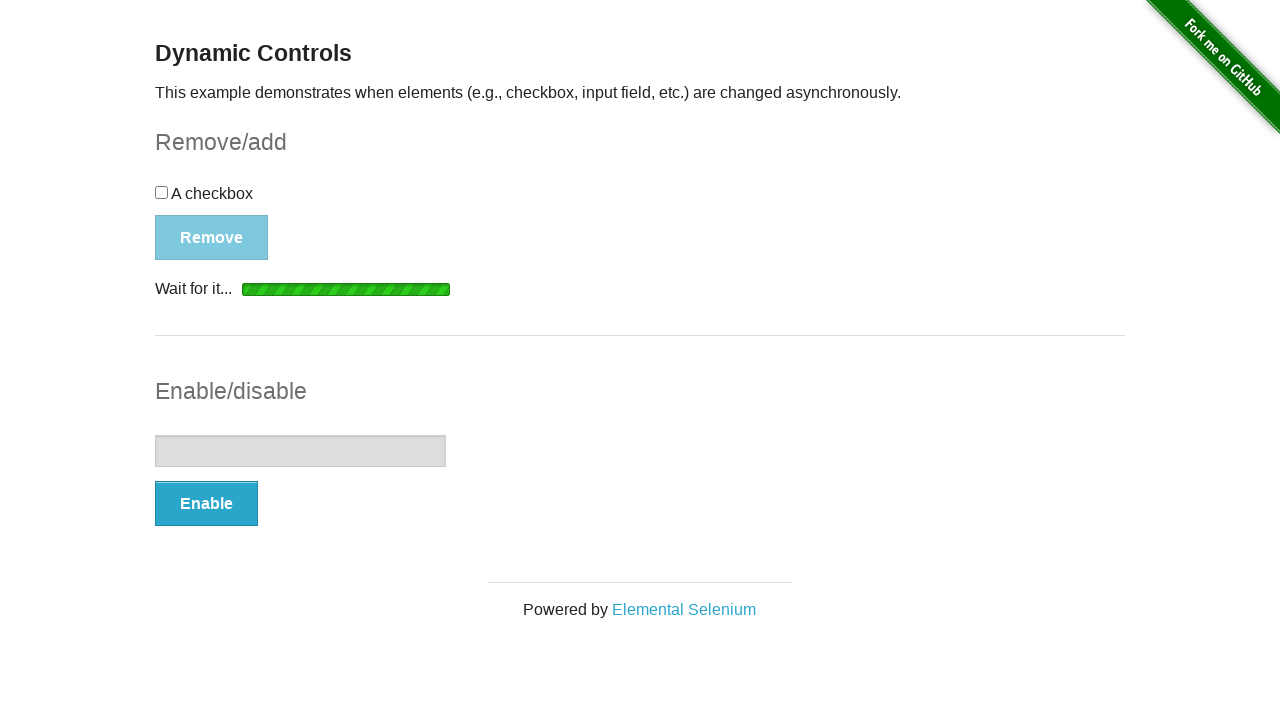

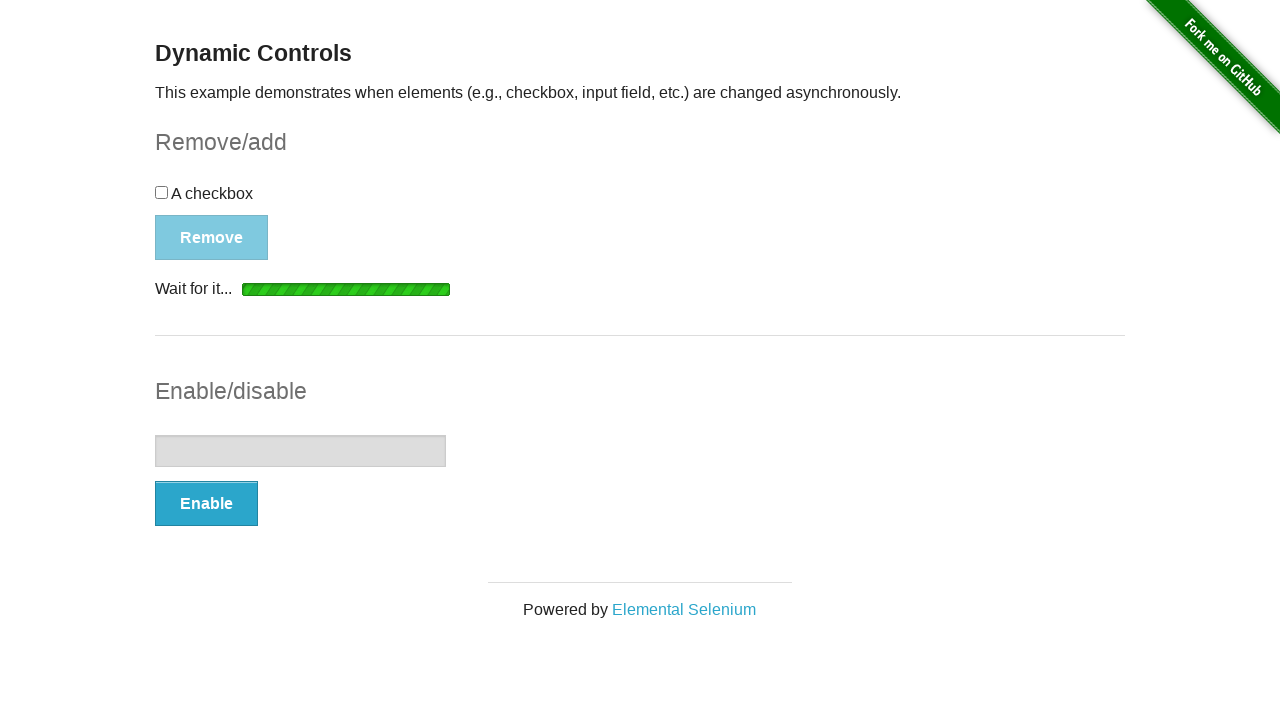